Tests calculator keyboard input for 7x7 calculation equals 49

Starting URL: http://mhunterak.github.io/calc.html

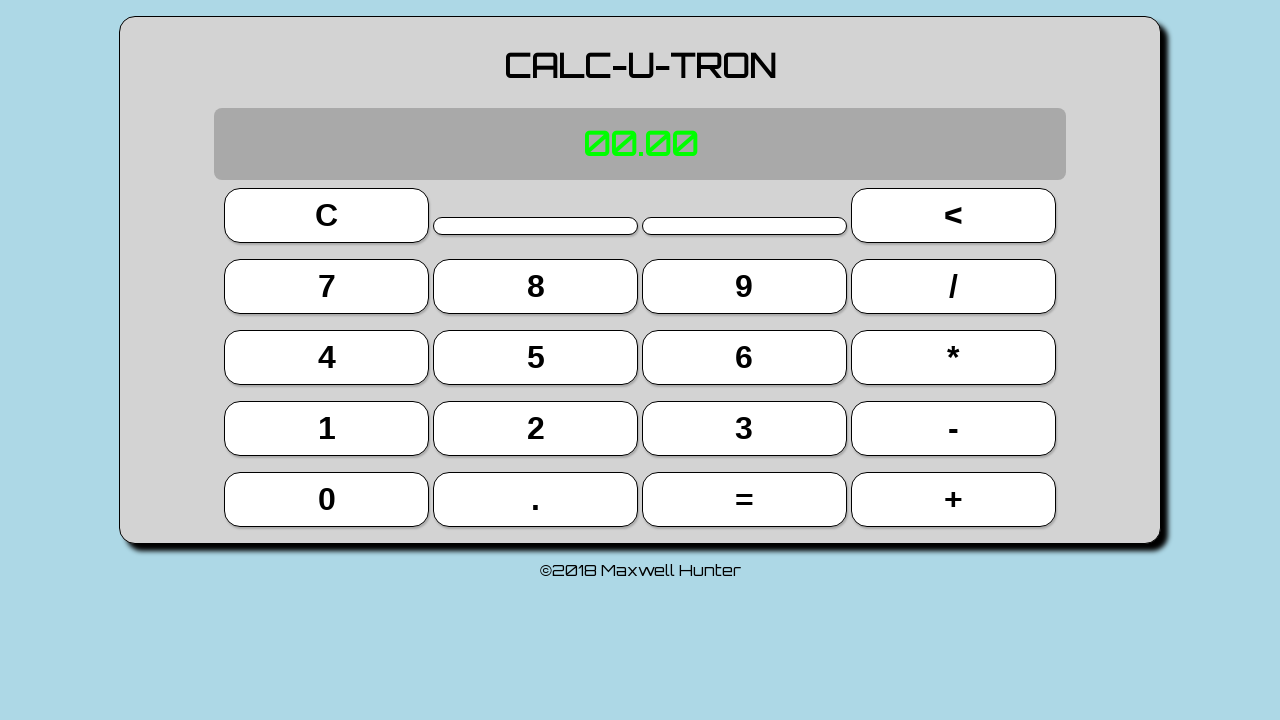

Pressed '7' key on calculator
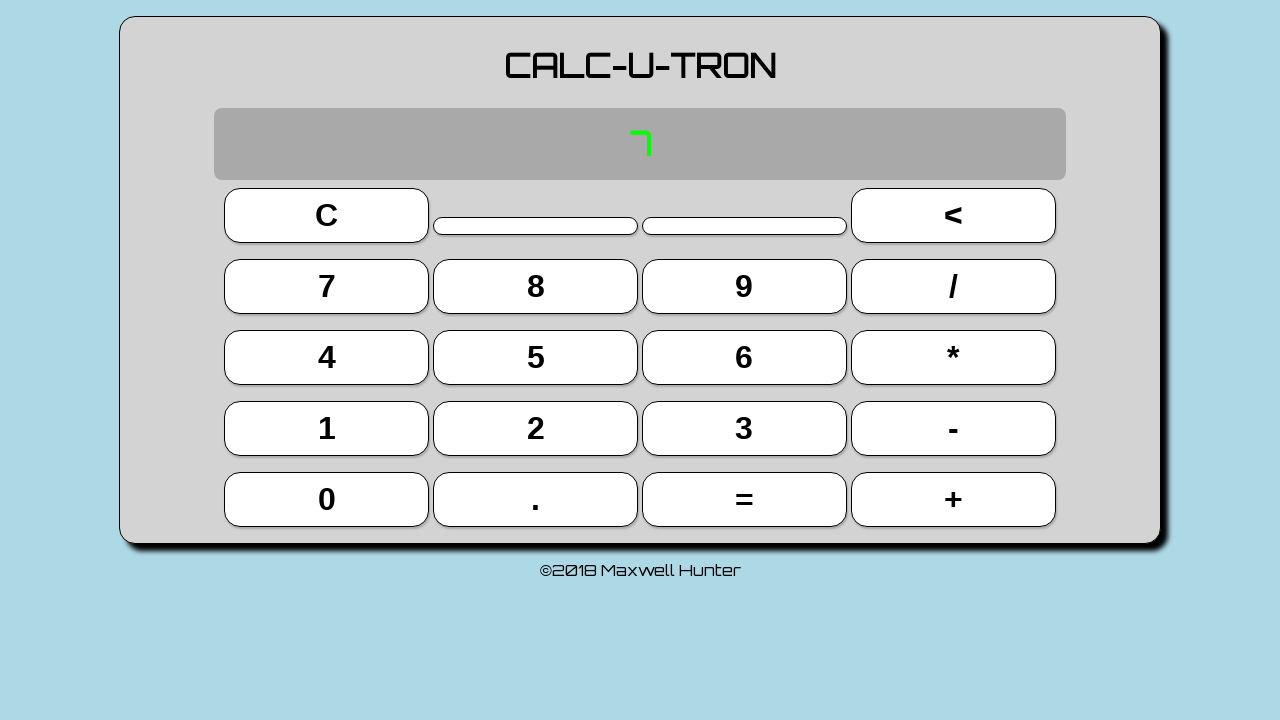

Pressed 'x' (multiply) key on calculator
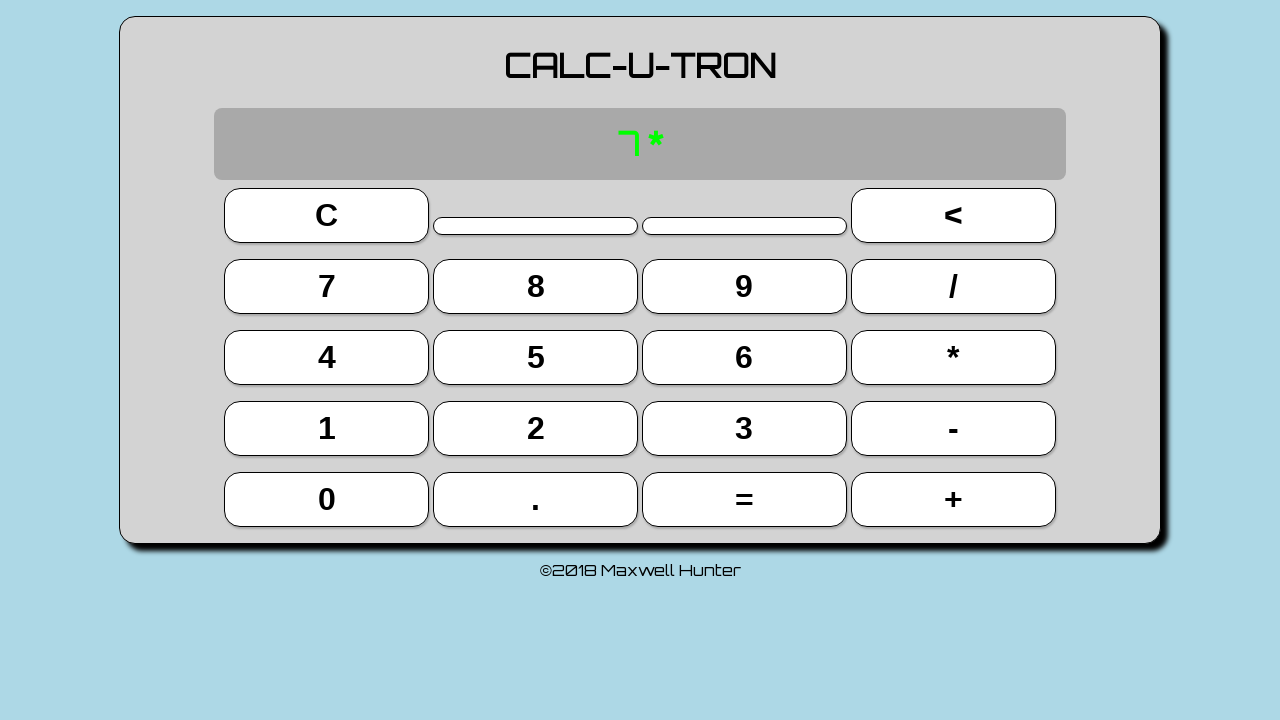

Pressed '7' key on calculator
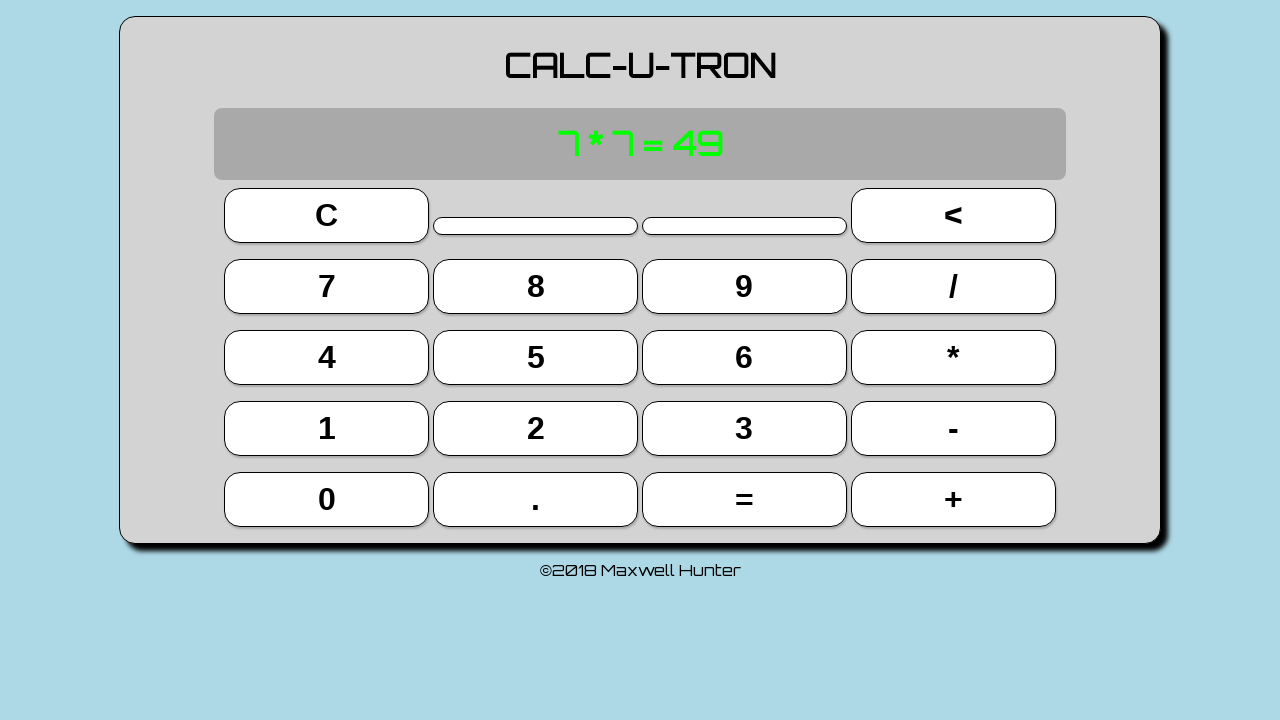

Pressed 'Enter' key to calculate result
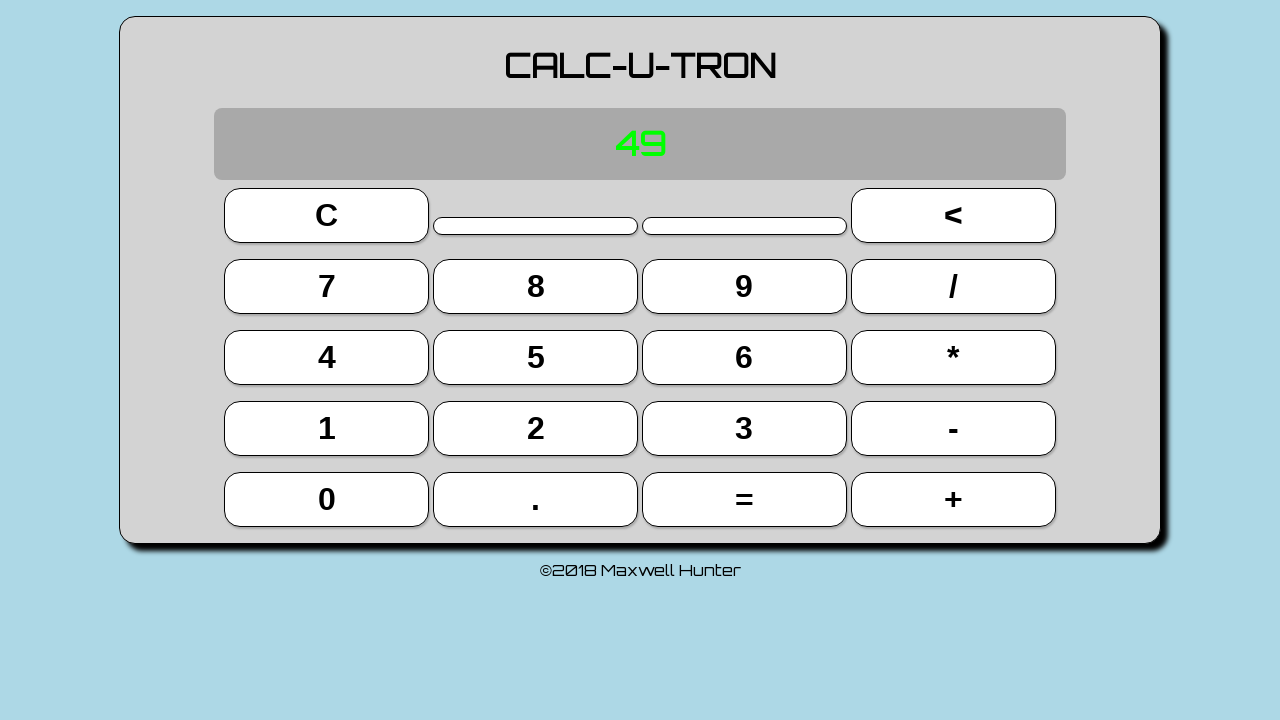

Located calculator display element
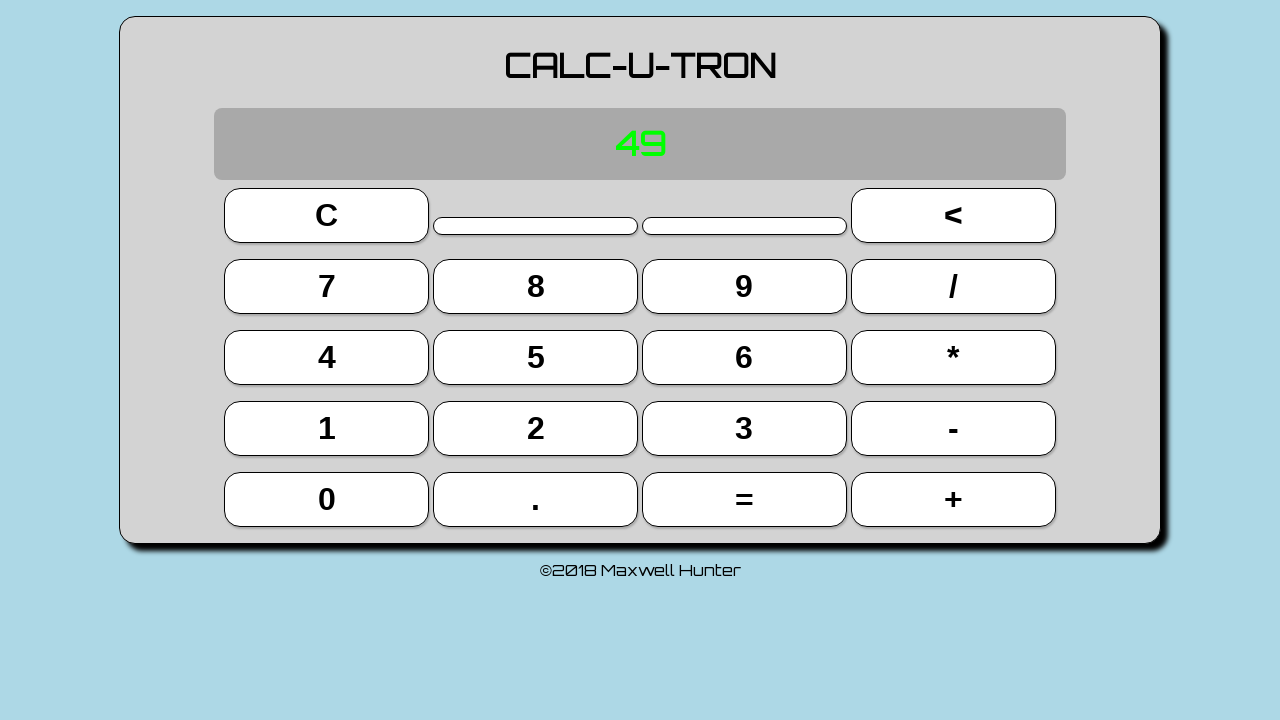

Verified display shows '49' for 7x7 calculation
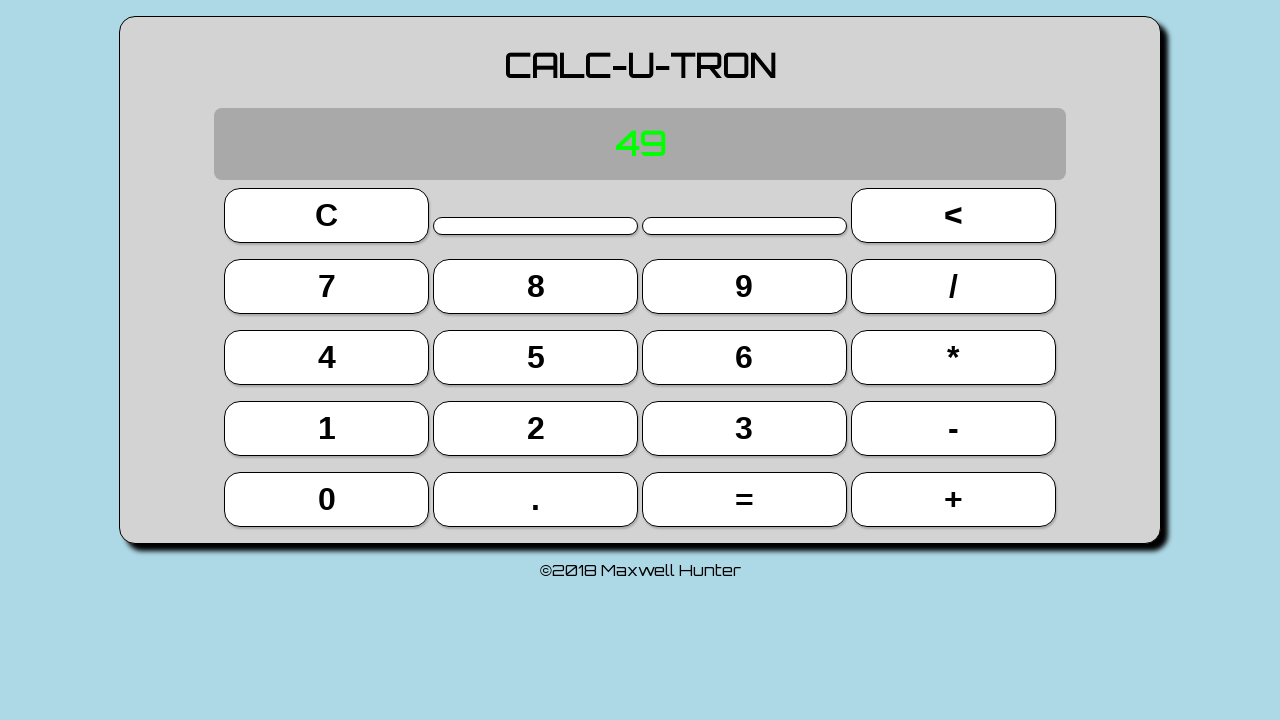

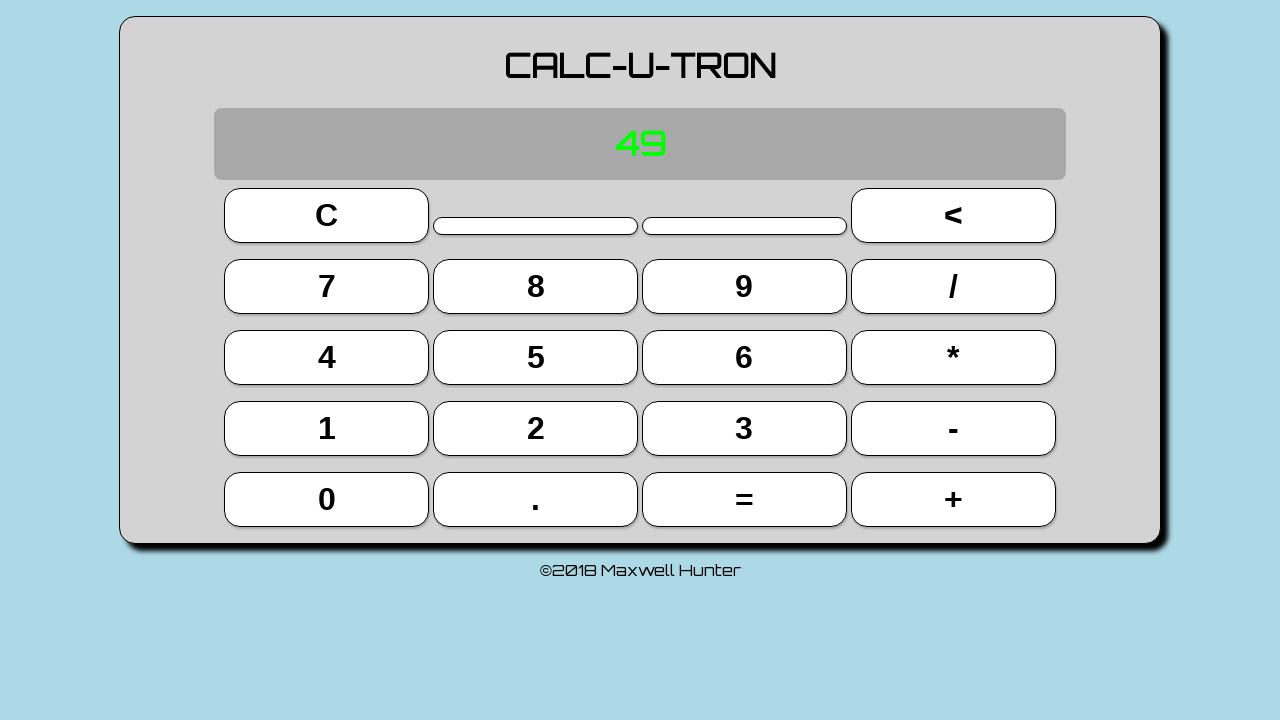